Navigates to hepsiburada.com, then navigates to techproeducation.com and verifies the page loads by checking for page content.

Starting URL: https://www.hepsiburada.com/

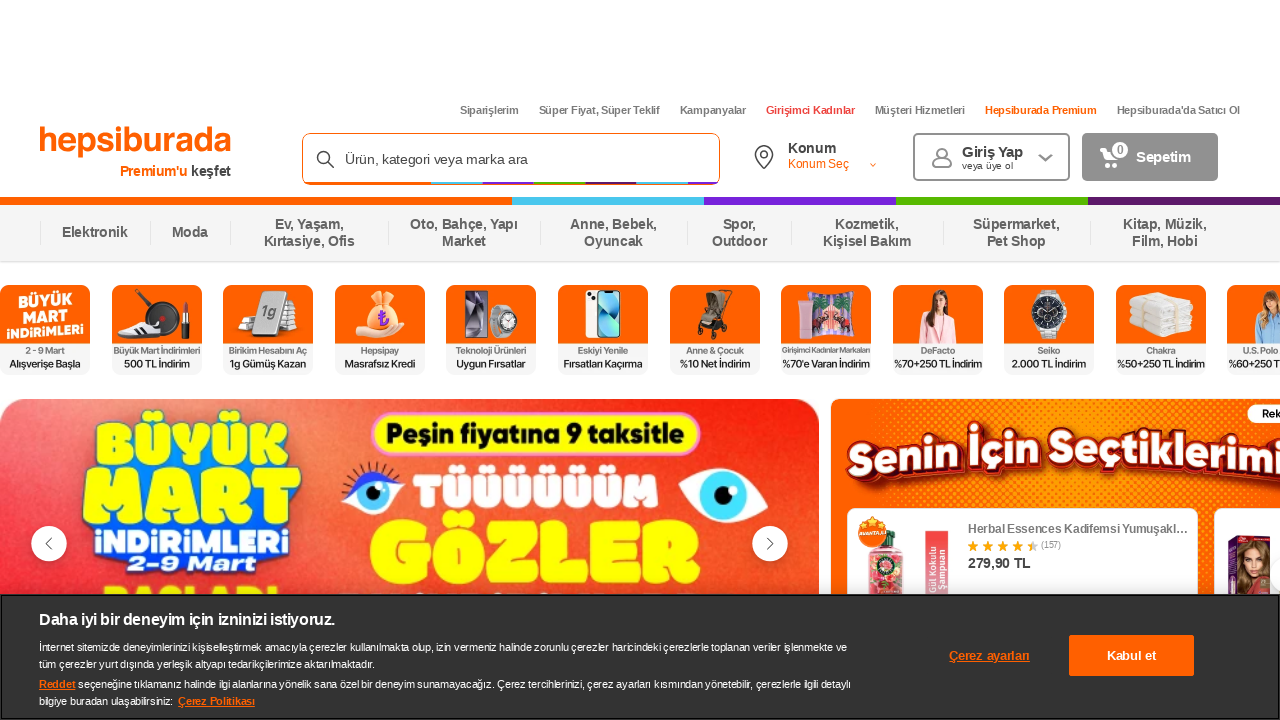

Waited for hepsiburada.com to load (domcontentloaded)
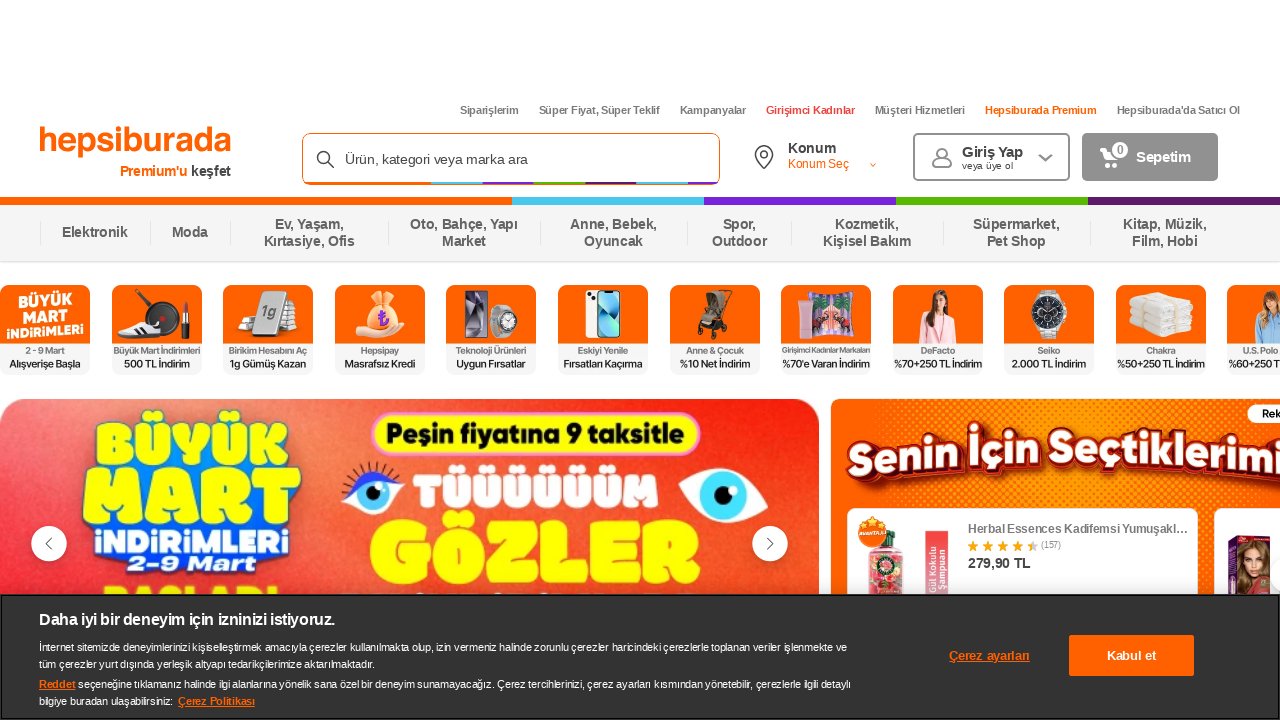

Navigated to techproeducation.com
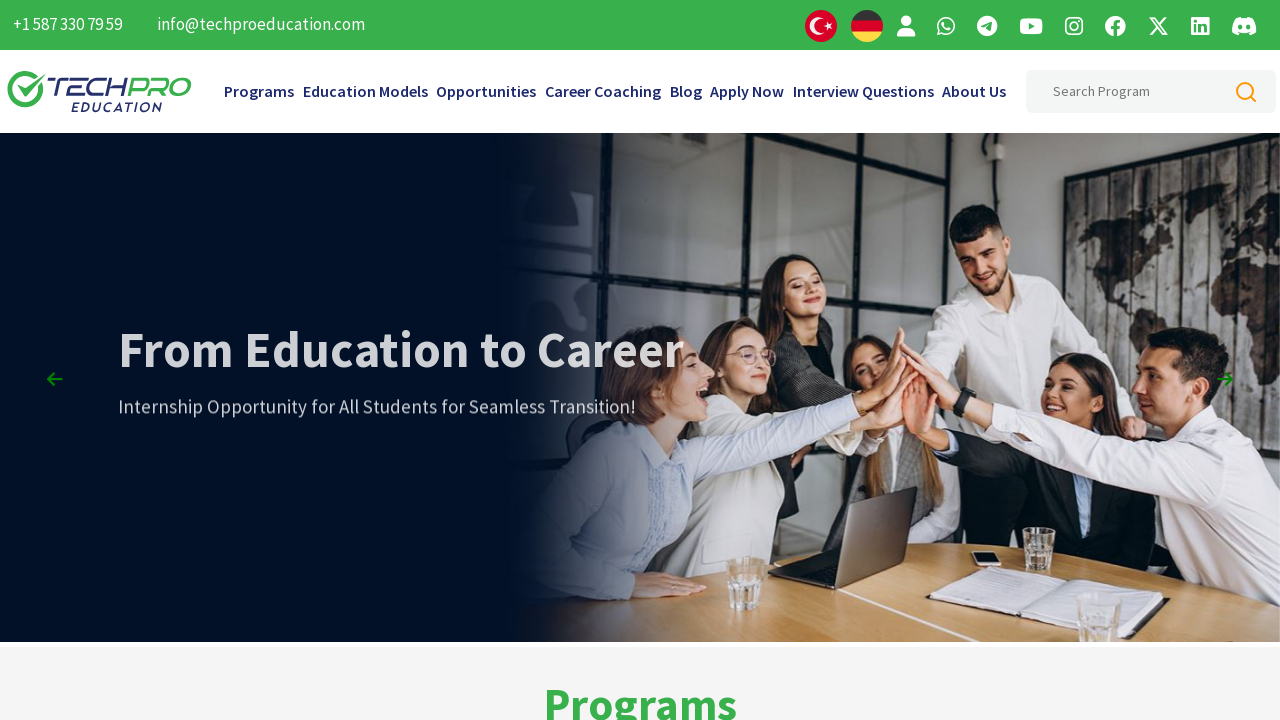

Waited for techproeducation.com to load (domcontentloaded)
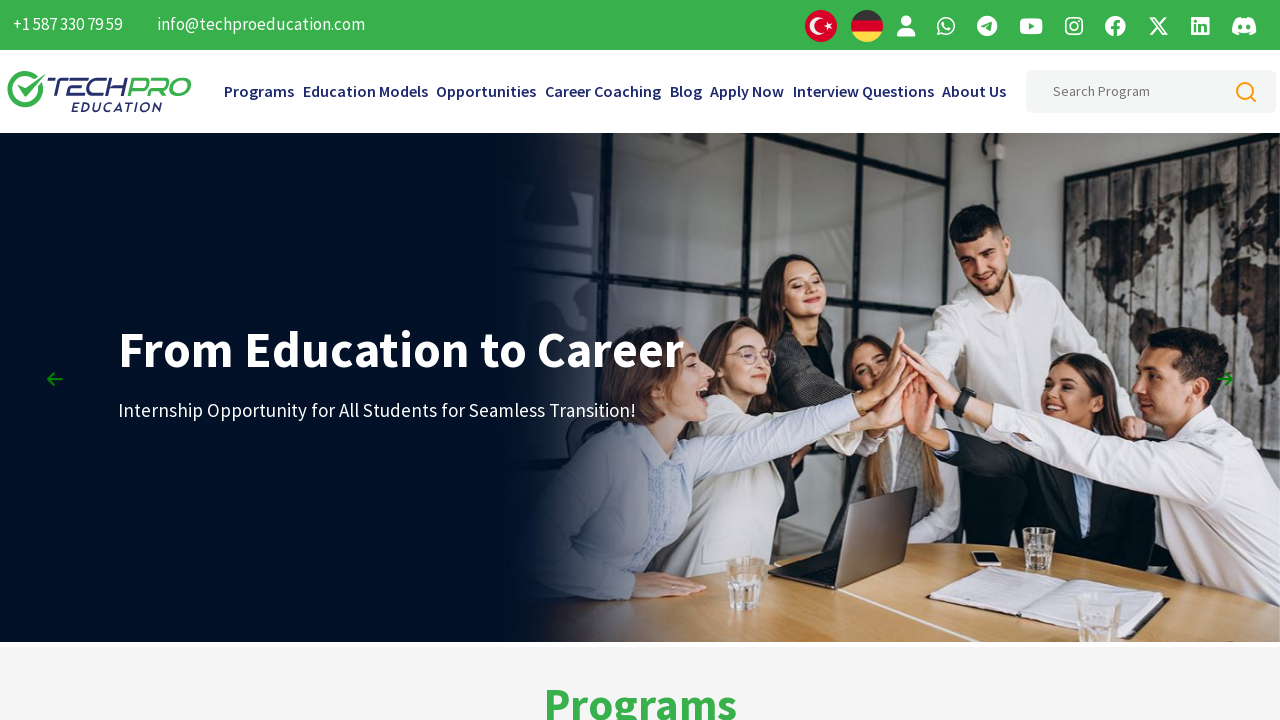

Verified page loaded by checking page title
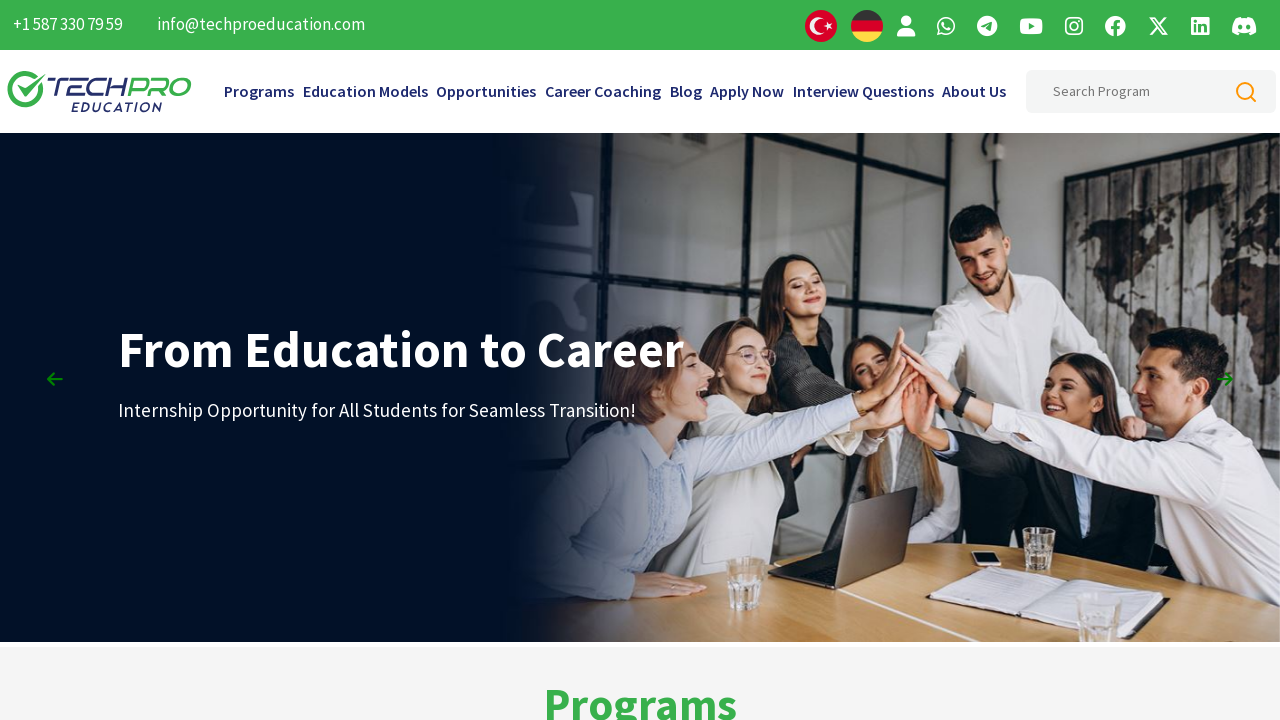

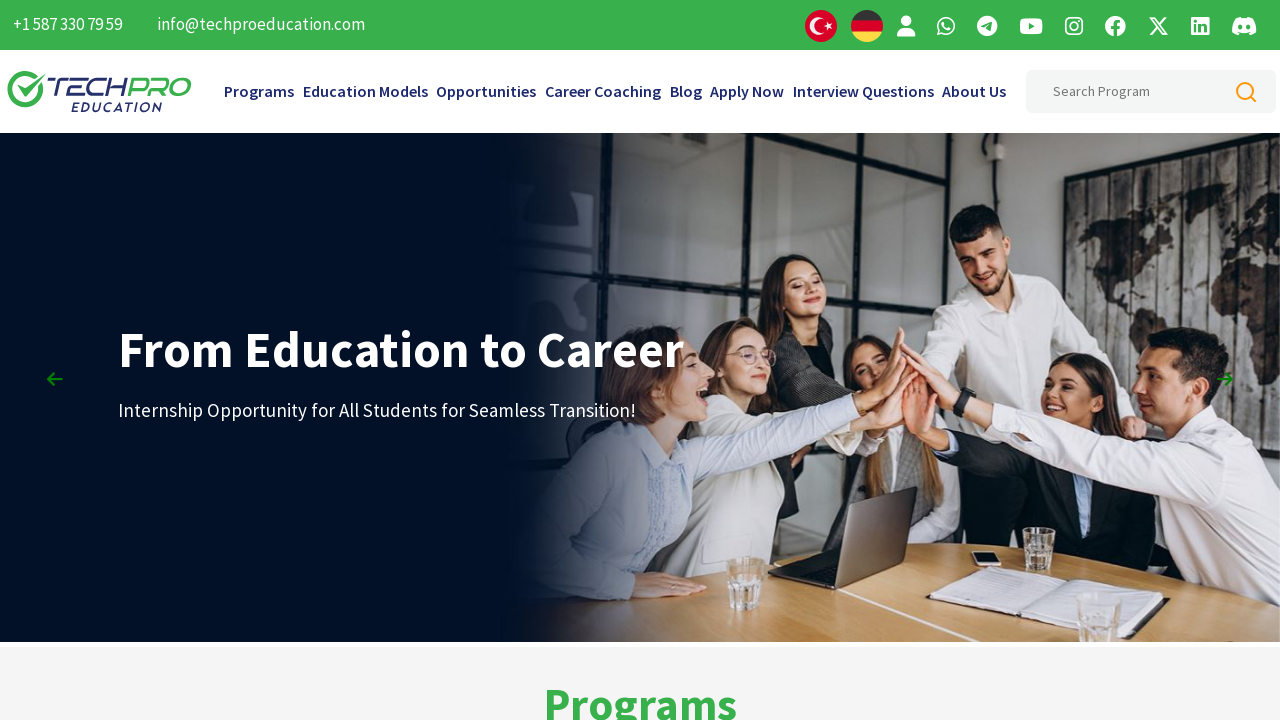